Tests prompt alert functionality by clicking a button, entering text in the prompt, and accepting it

Starting URL: https://demoqa.com/alerts

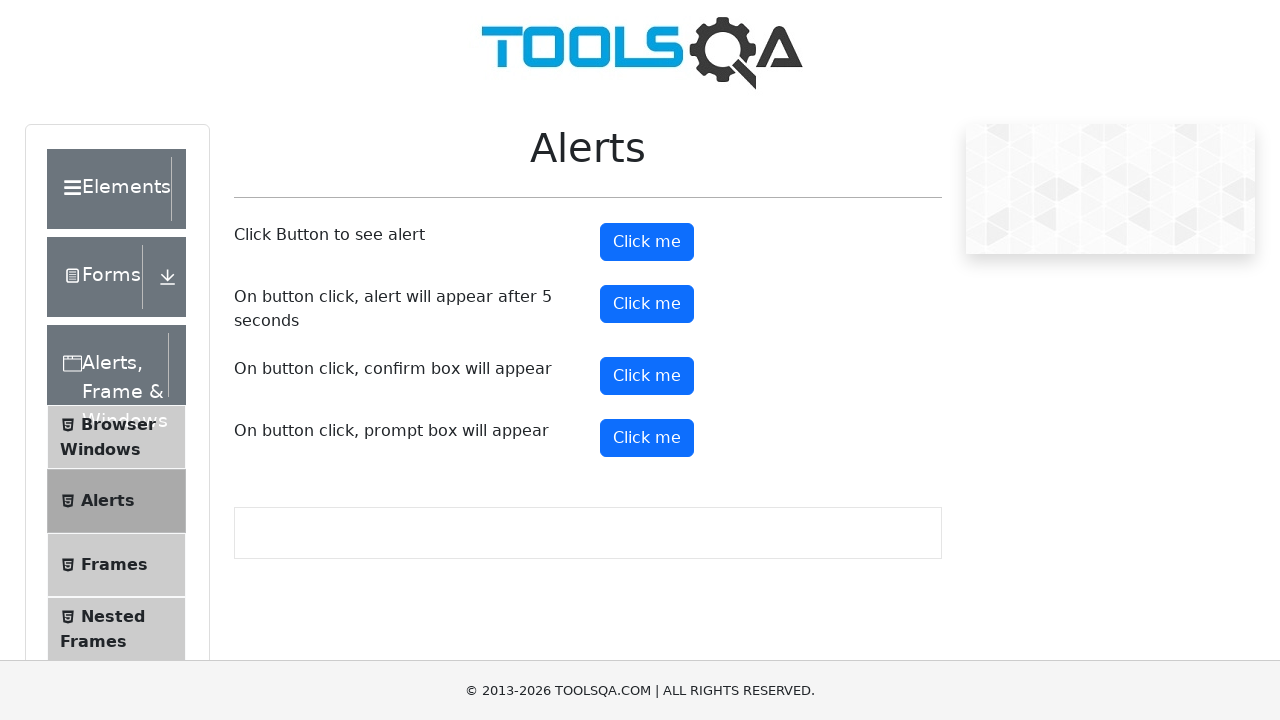

Set up dialog handler to accept prompt with text 'TestInput123'
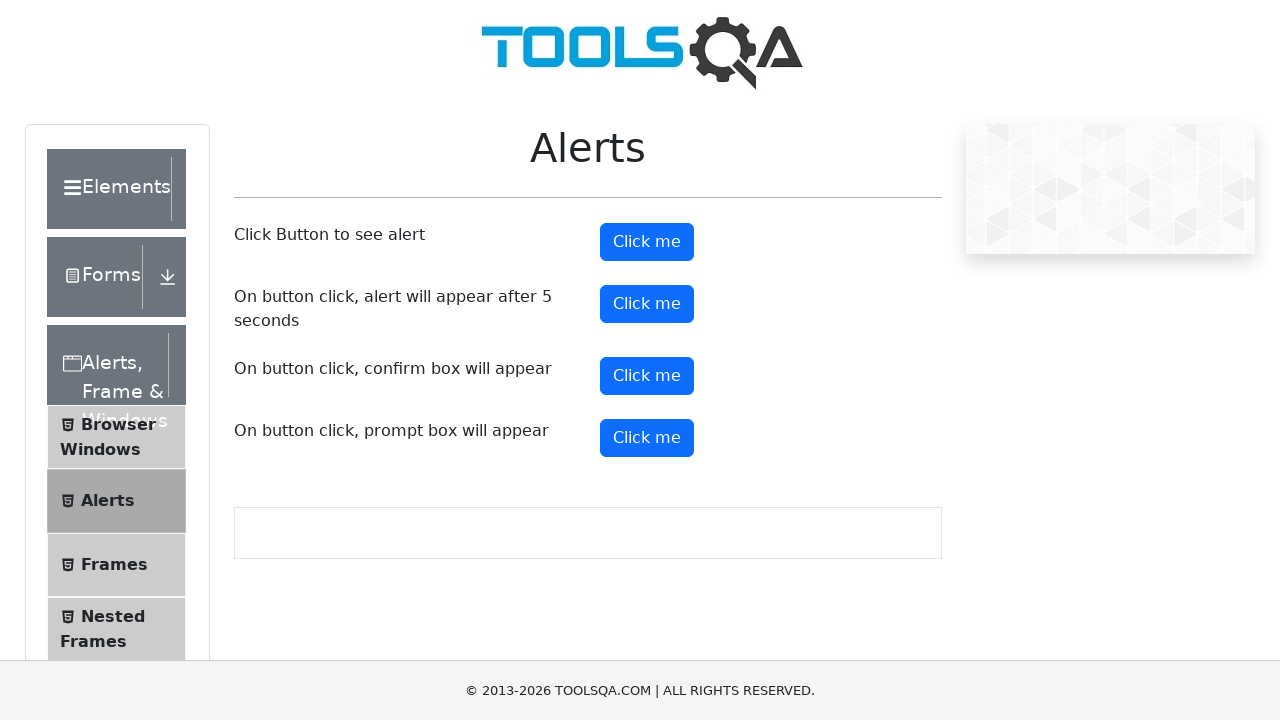

Clicked prompt alert button at (647, 438) on #promtButton
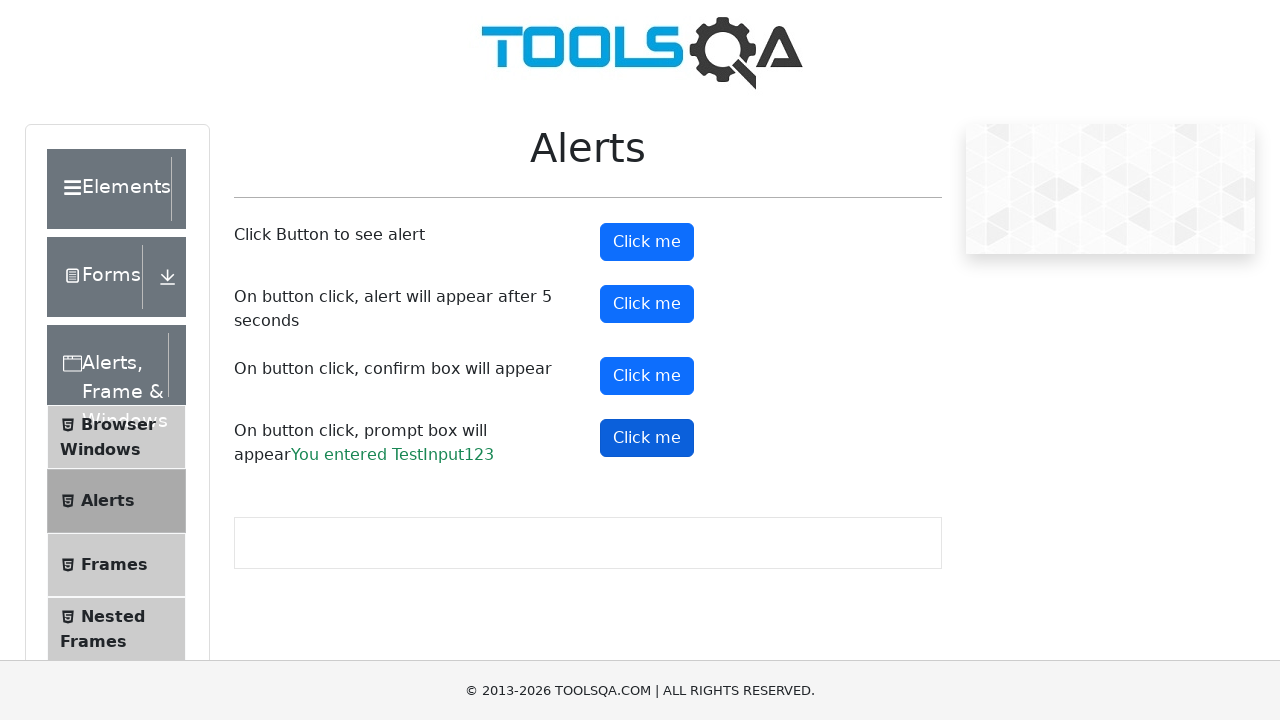

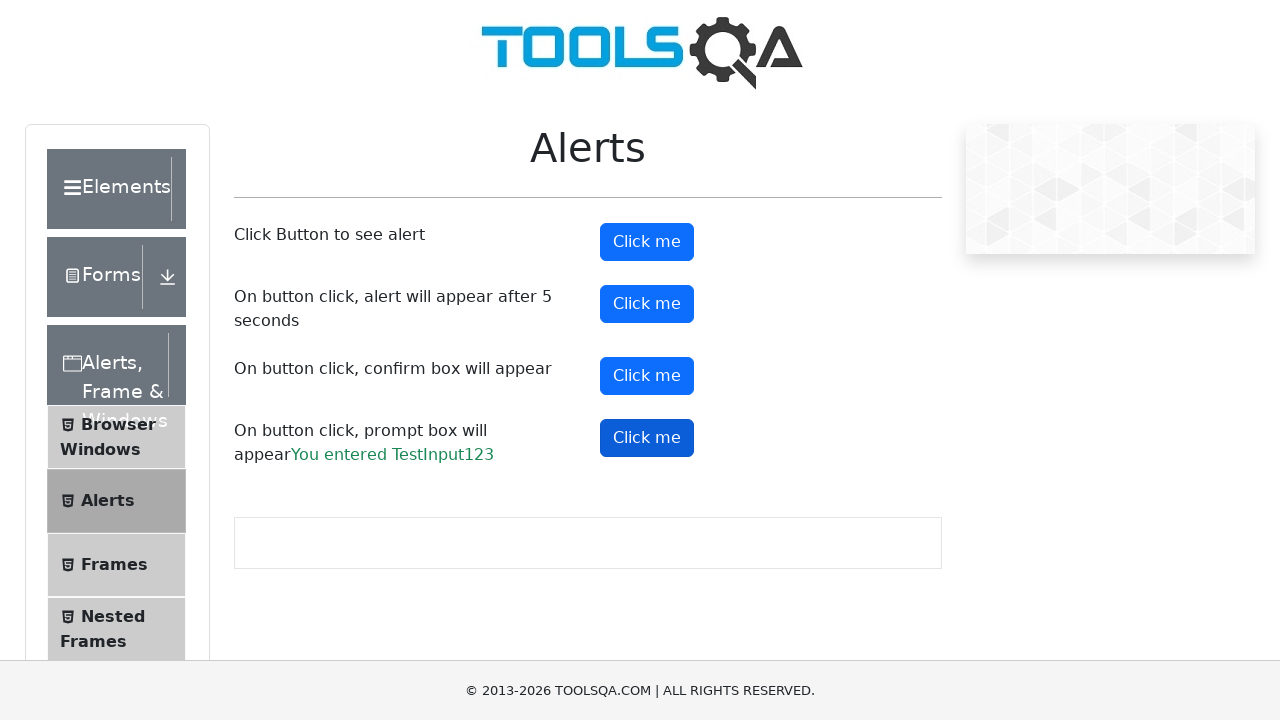